Tests clearing text from a textbox on the omayo test page by using the clear functionality on a pre-populated text field

Starting URL: https://omayo.blogspot.com/

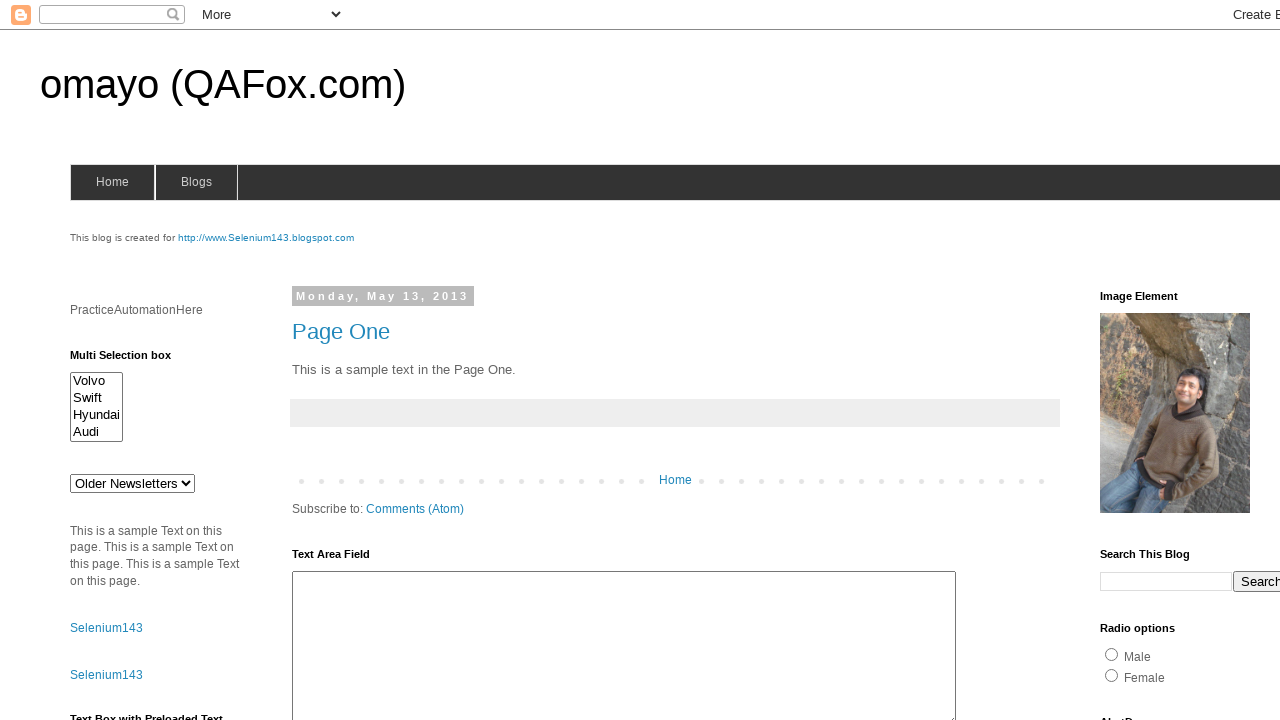

Cleared text from textbox1 on #textbox1
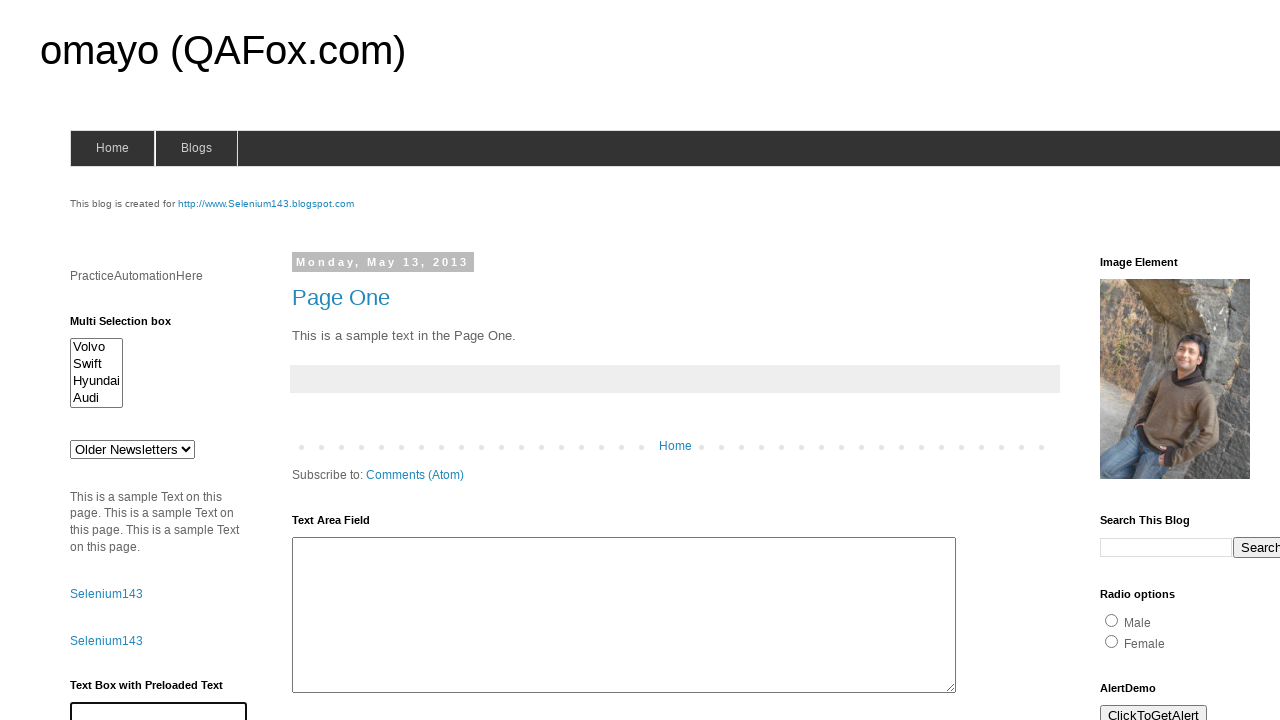

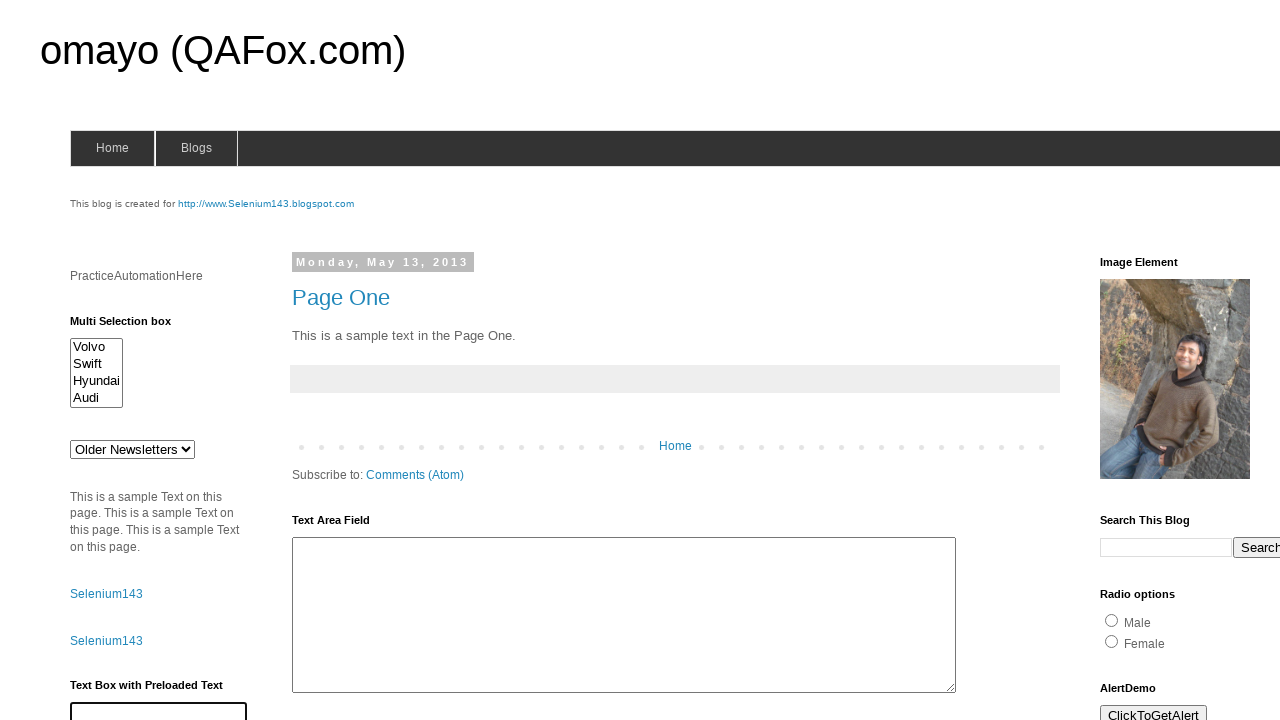